Tests video playback functionality on Jesus Film Project by navigating to the watch page, clicking on a specific video titled "Jesus Calms the Storm", and verifying that video elements load properly on the video player page.

Starting URL: https://www.jesusfilm.org/watch

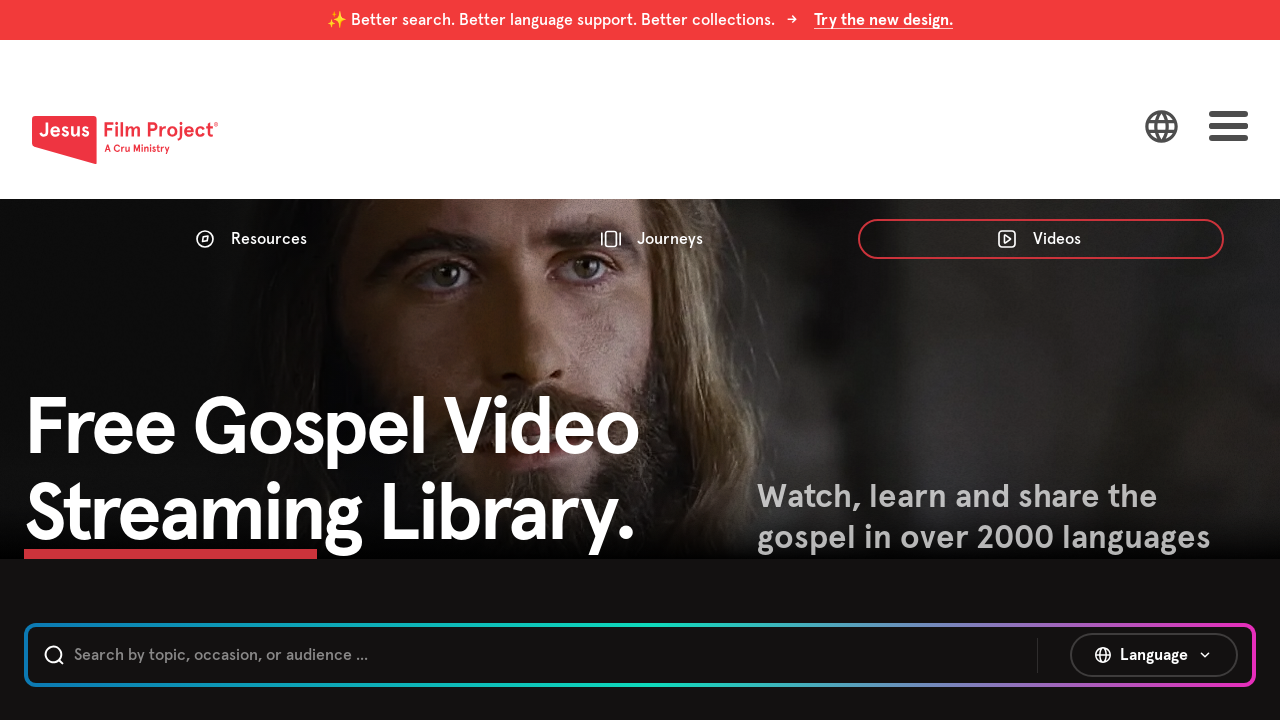

Waited for page title to confirm navigation to Watch page
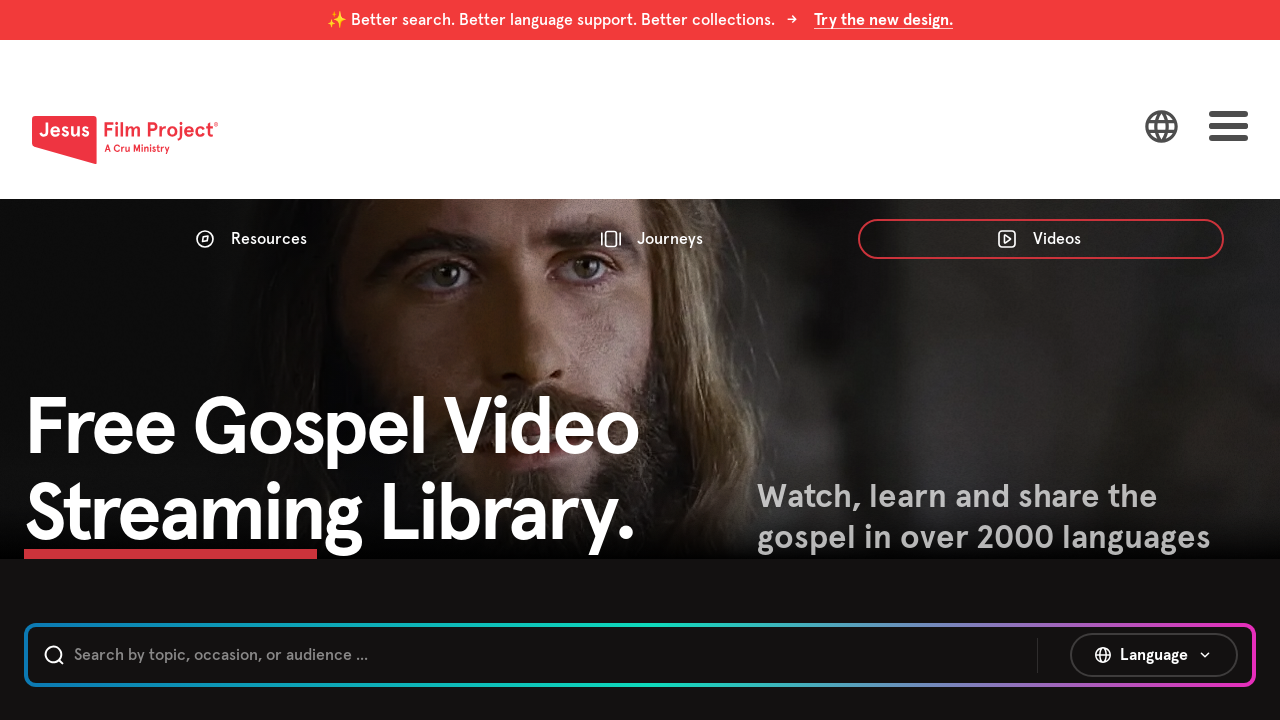

Waited for main content to load - video cards or buttons appeared
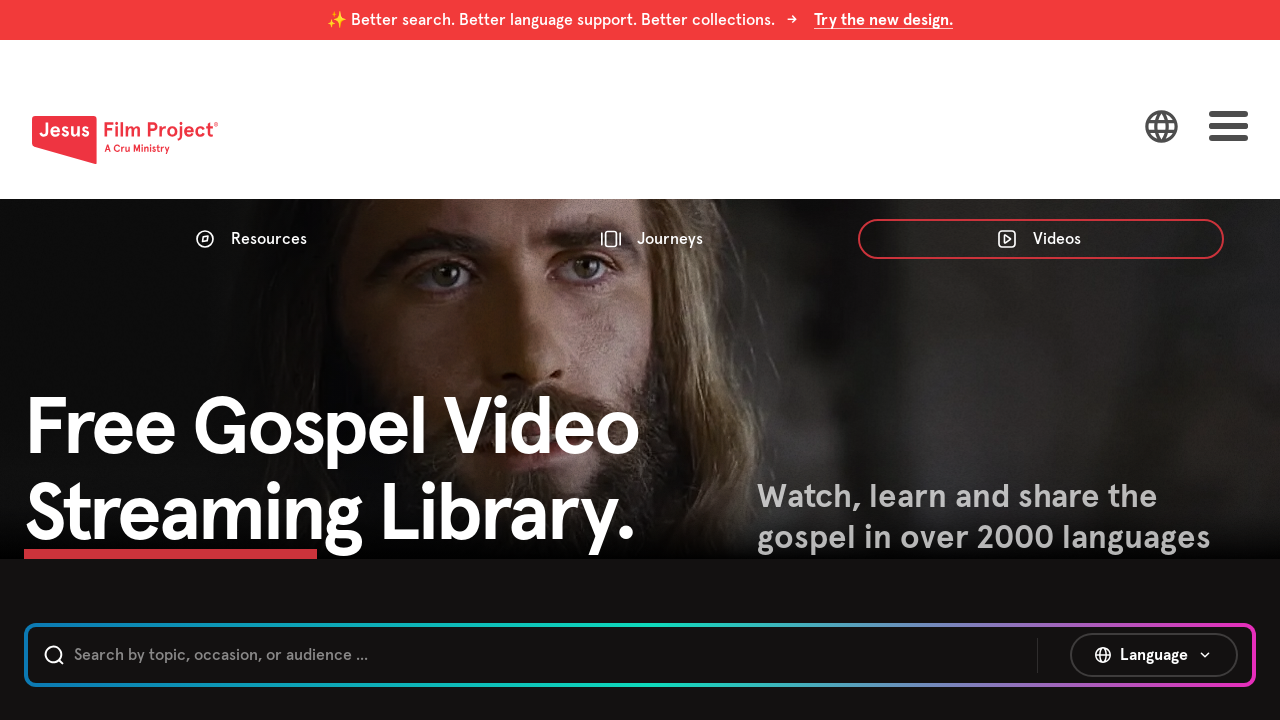

Located the 'Jesus Calms the Storm' video button element
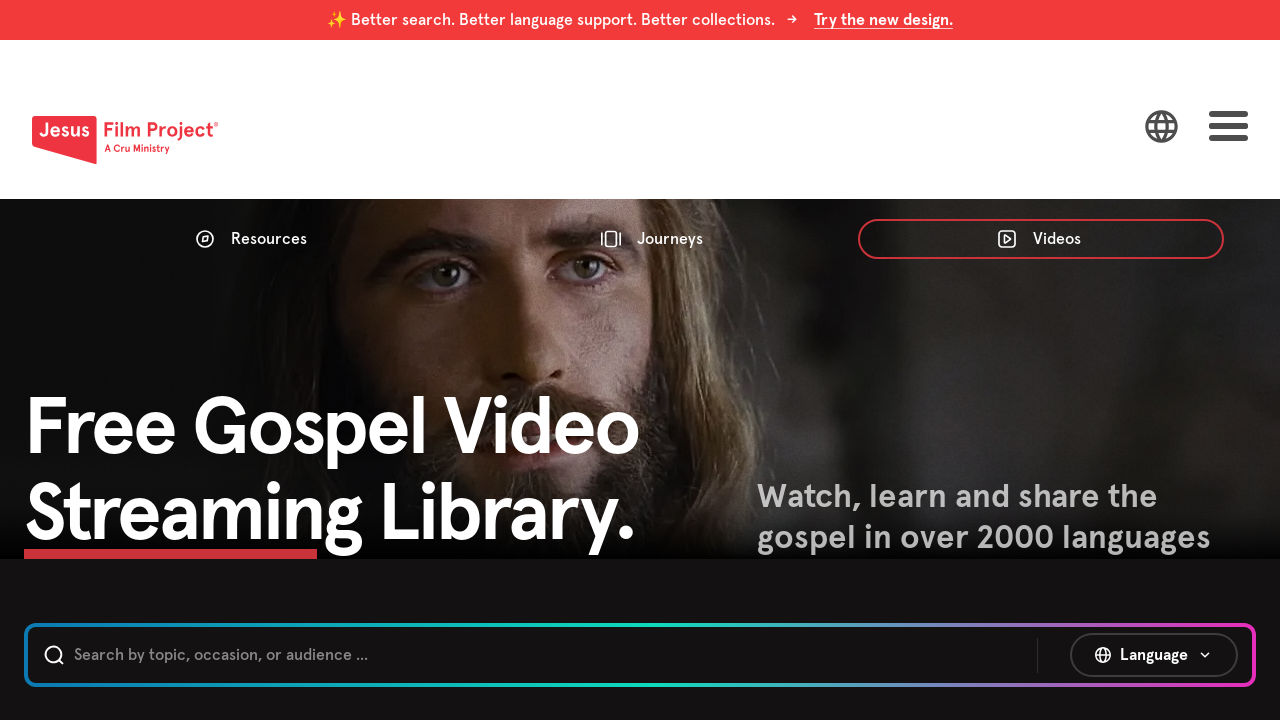

Waited for 'Jesus Calms the Storm' video button to become visible
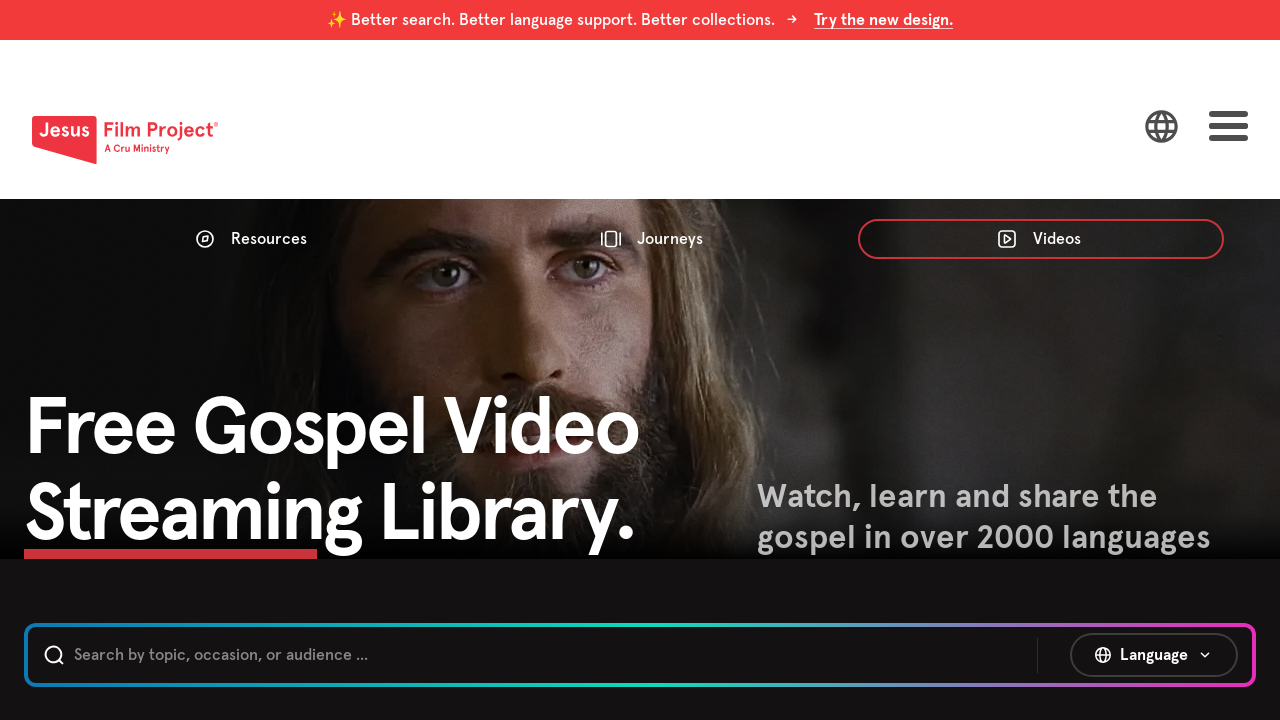

Clicked on 'Jesus Calms the Storm' video button to navigate to video player page at (796, 360) on internal:role=button[name="Jesus Calms the Storm Jesus Calms the Storm Chapter 1
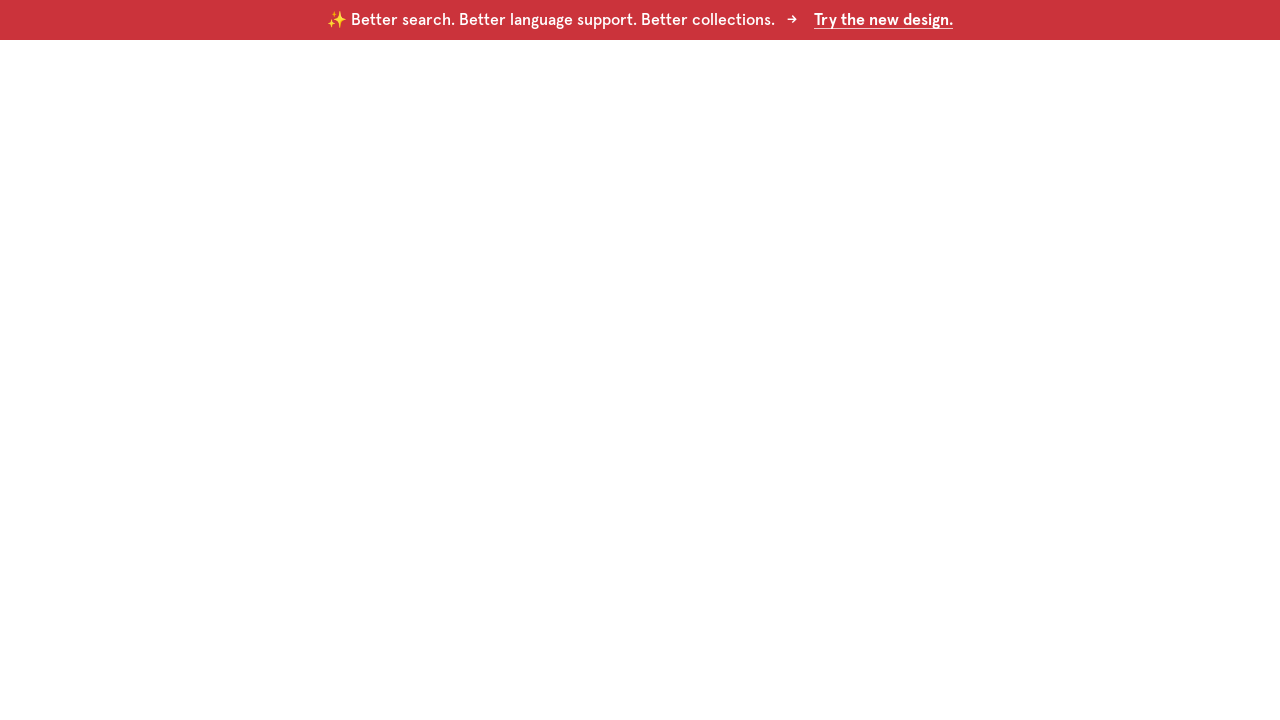

Waited for navigation to video player page (URL changed to **/watch/**)
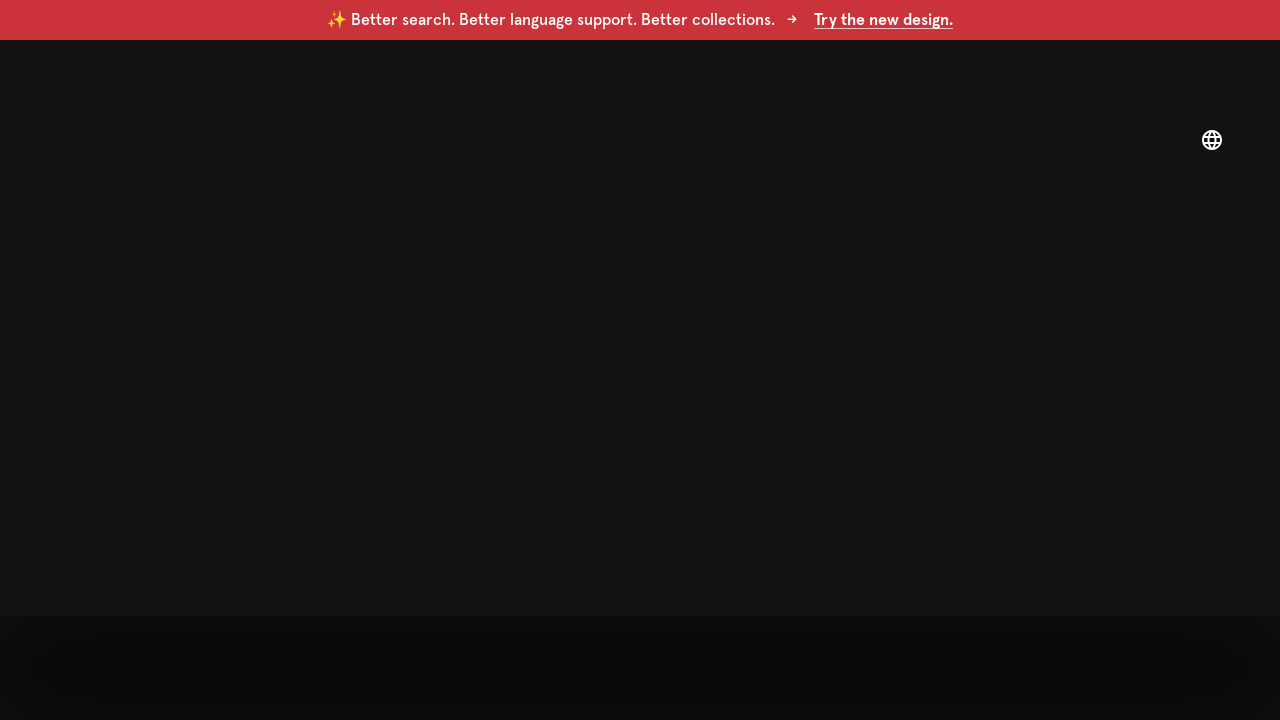

Waited for video player elements to load on the page
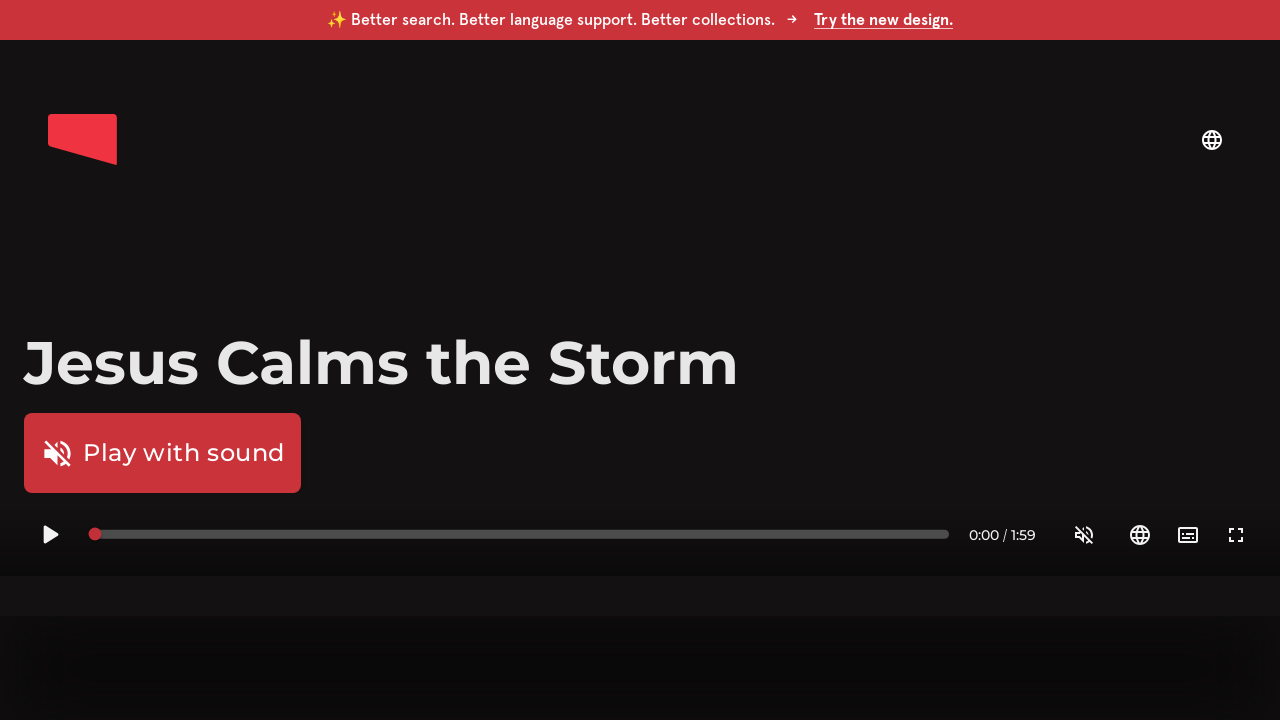

Waited for video HTML elements to be present in the DOM
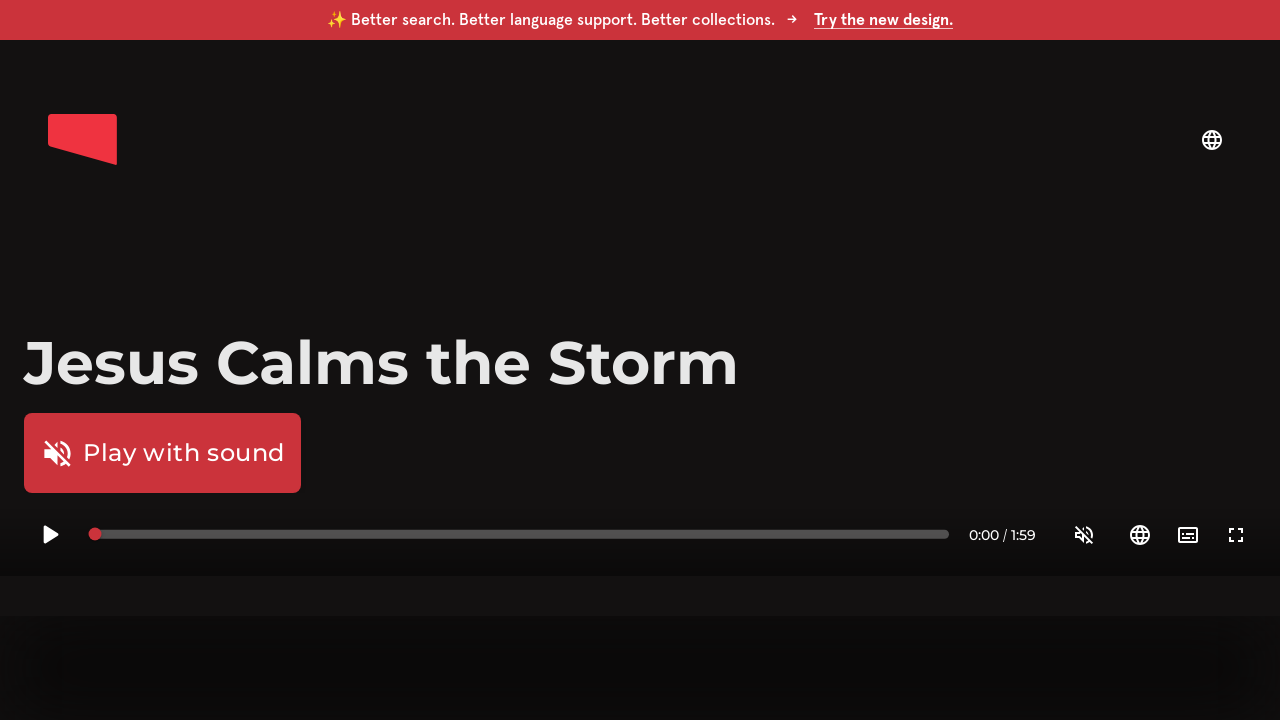

Located all video elements on the page
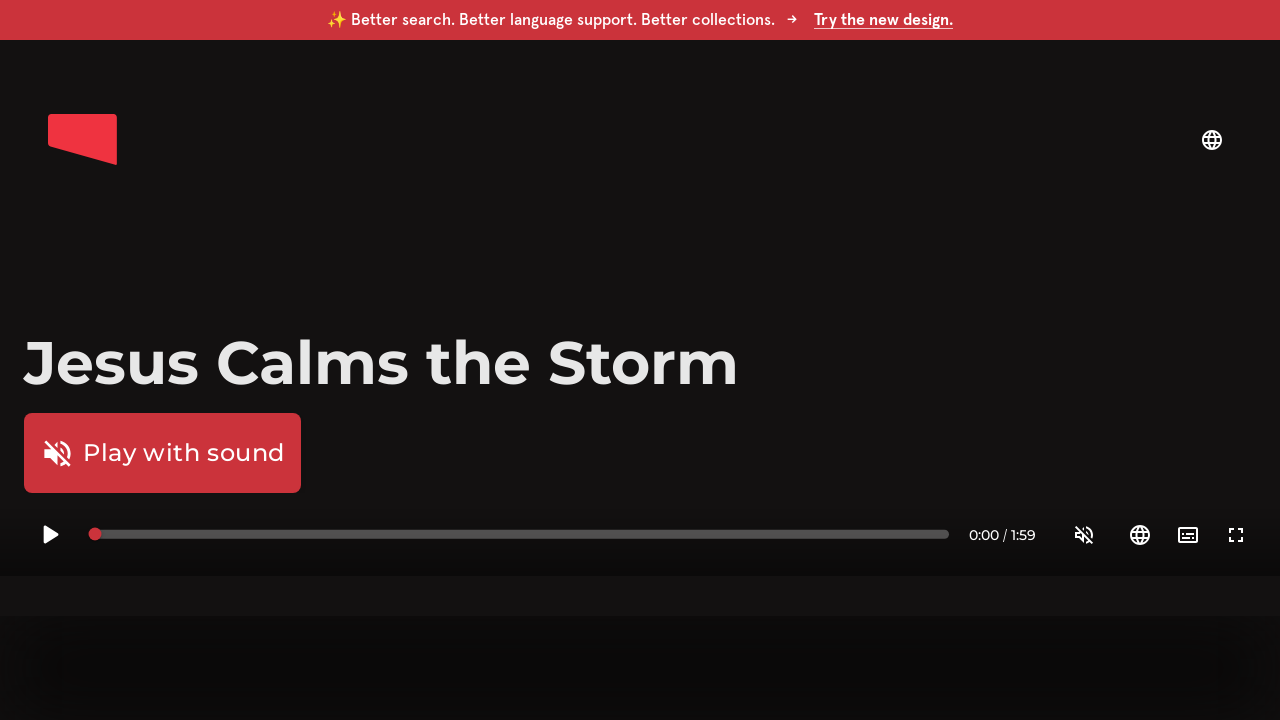

Verified that at least one video element exists on the page
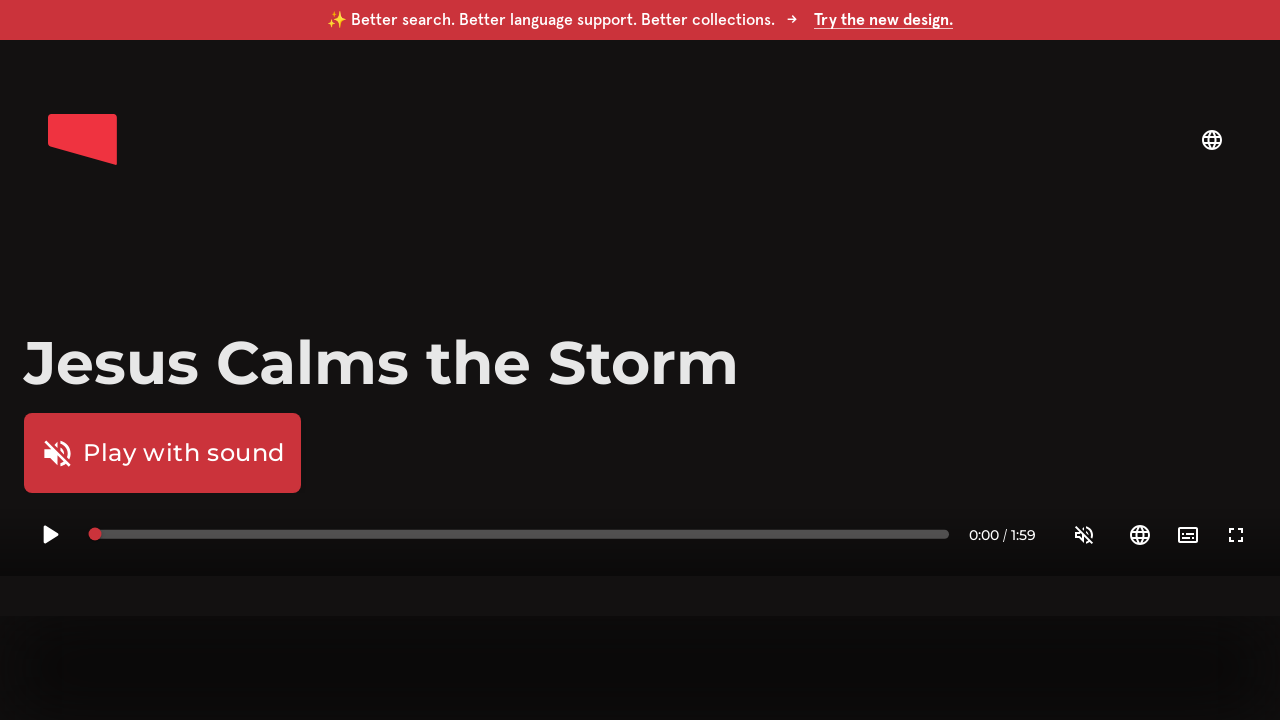

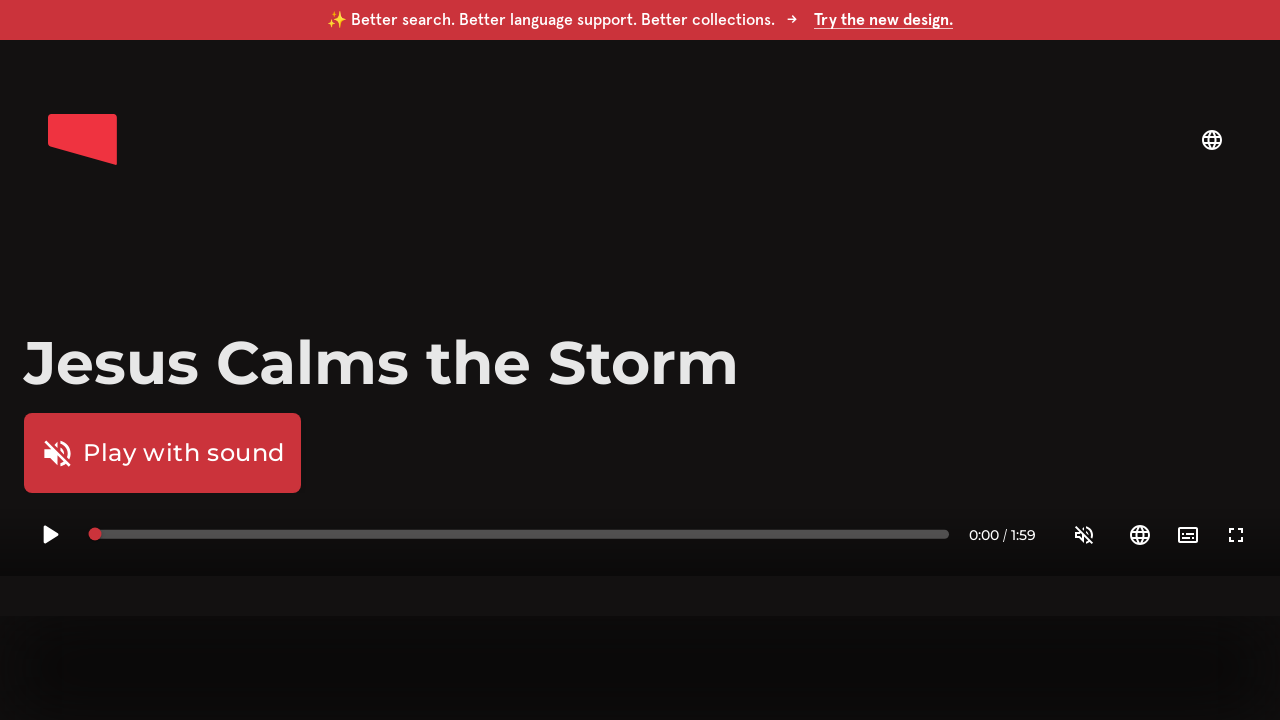